Tests JavaScript confirmation alert handling by clicking a button to trigger a confirmation dialog, accepting it, and verifying the result message displays correctly on the page.

Starting URL: http://the-internet.herokuapp.com/javascript_alerts

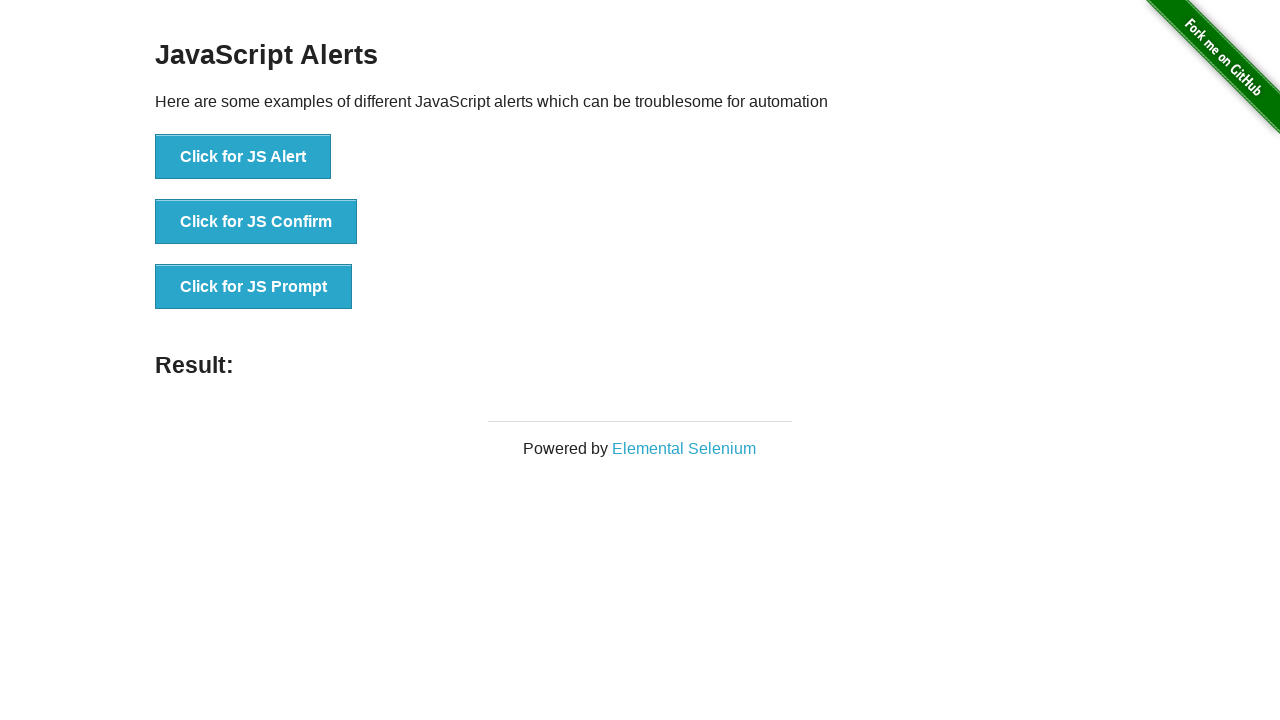

Set up dialog handler to accept confirmation alerts
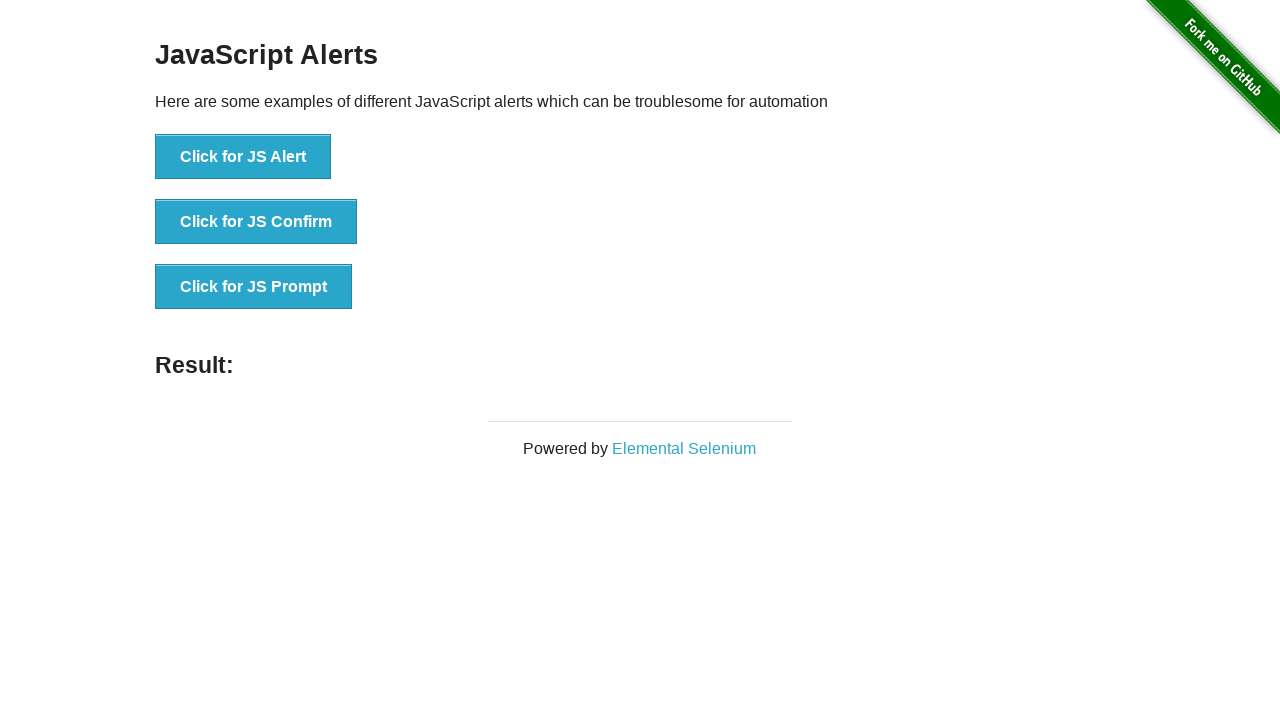

Clicked second button to trigger JavaScript confirmation alert at (256, 222) on button >> nth=1
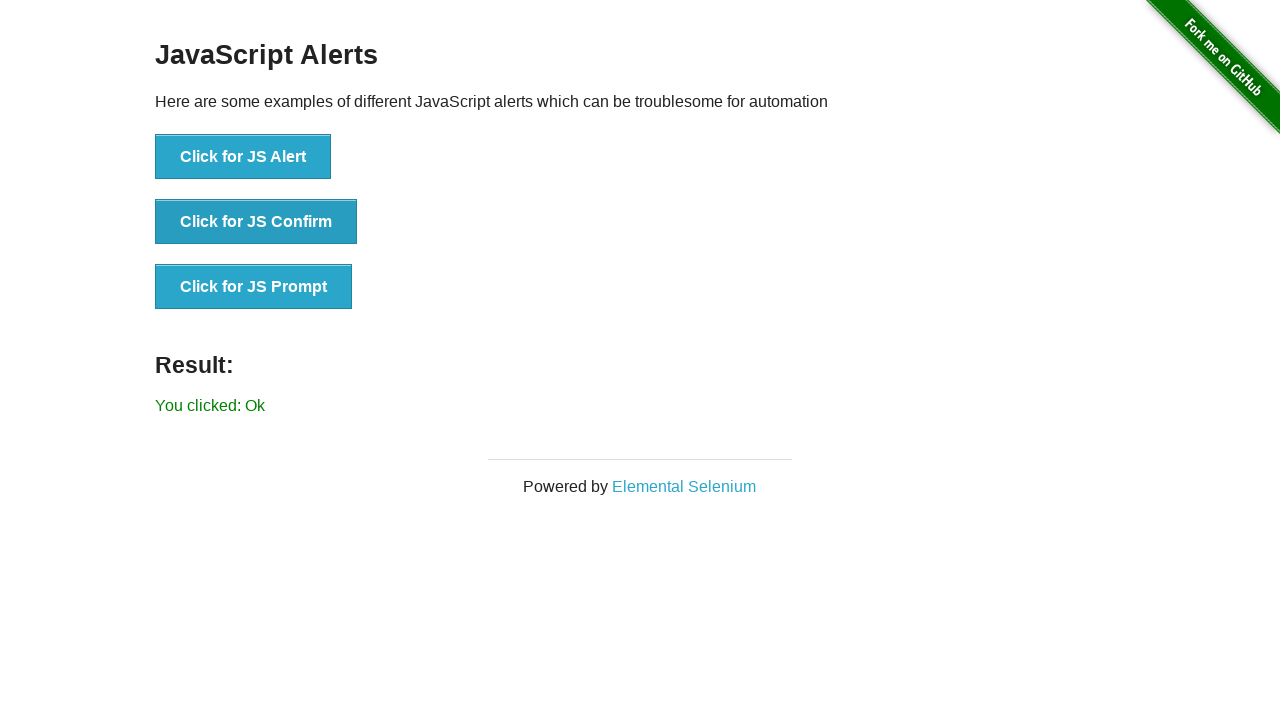

Result message element loaded
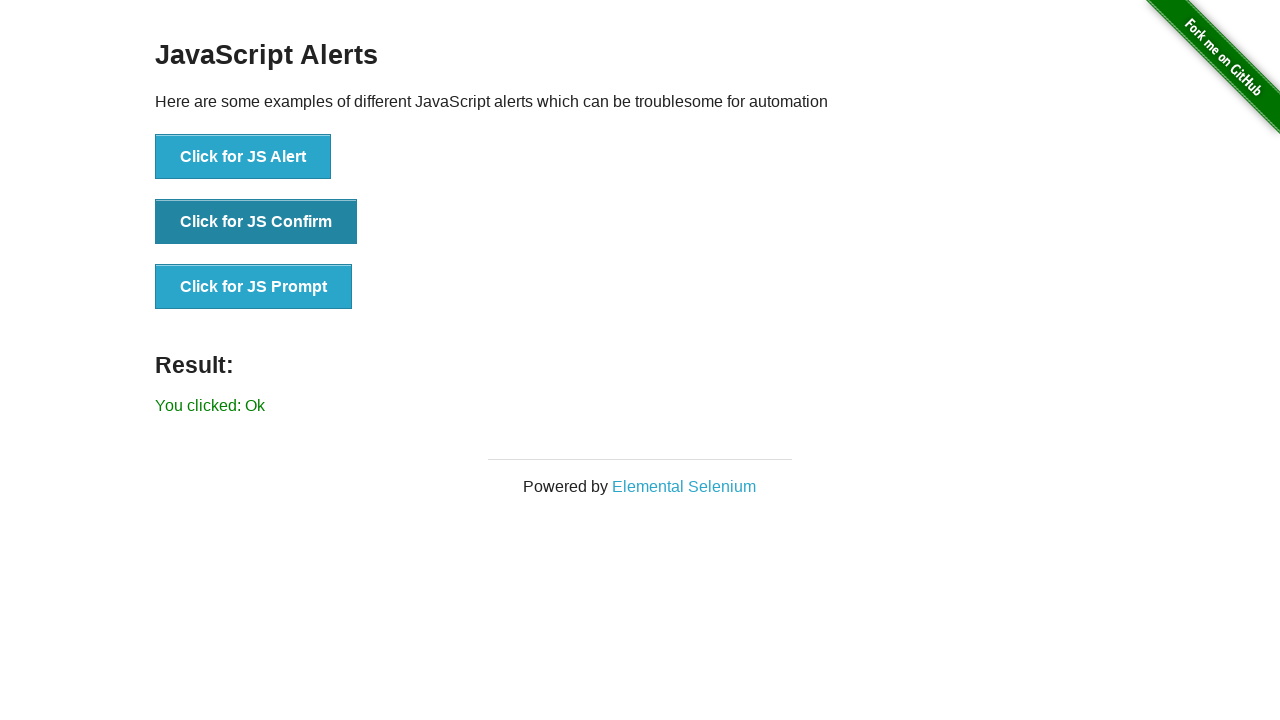

Retrieved result text content
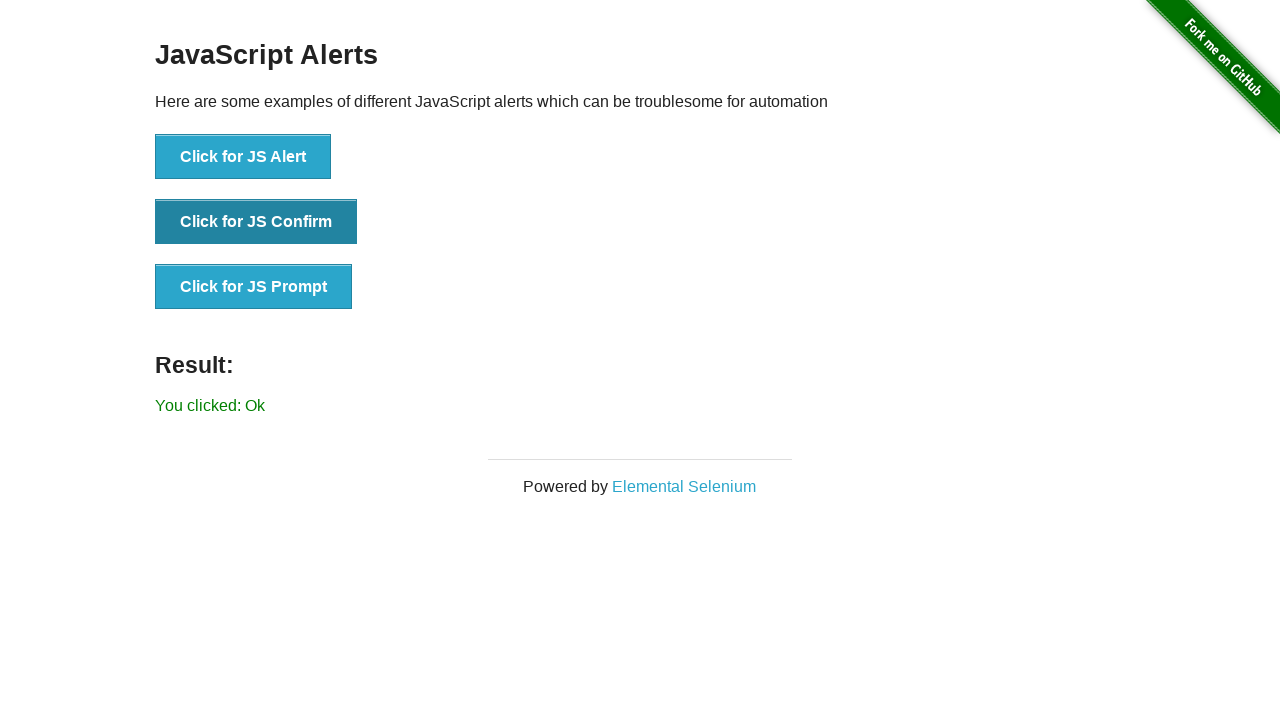

Verified result text matches 'You clicked: Ok'
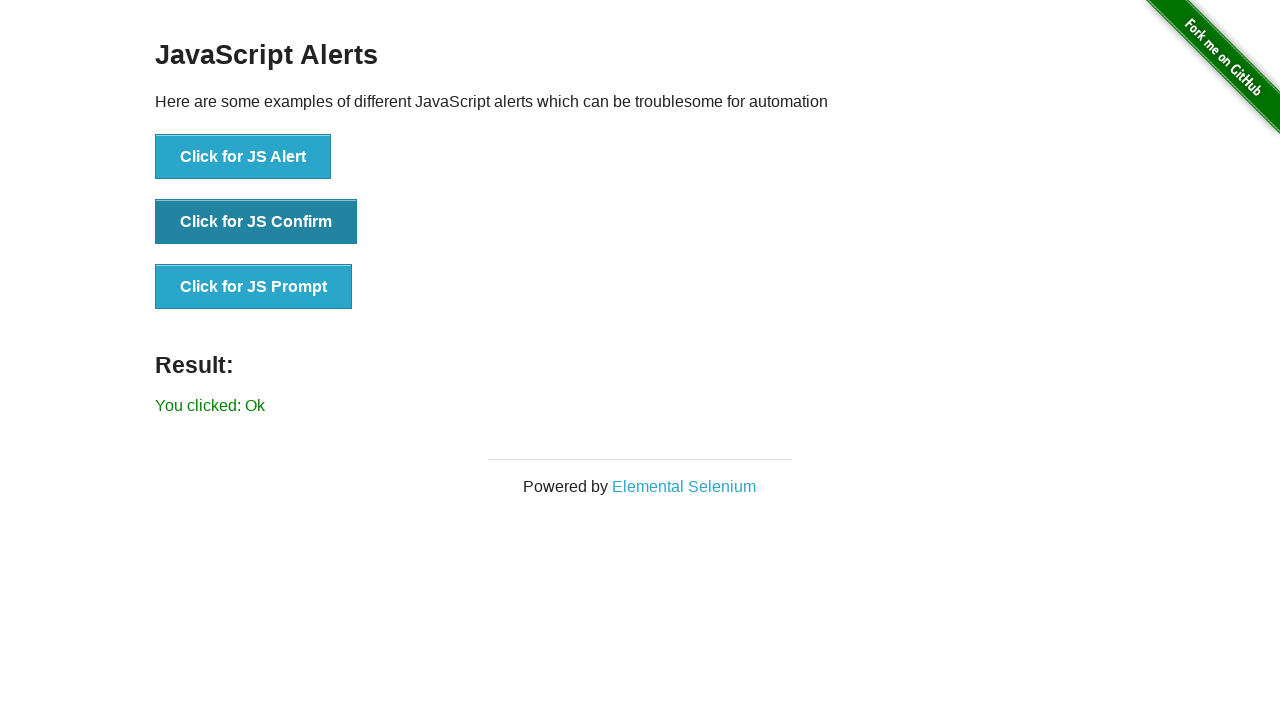

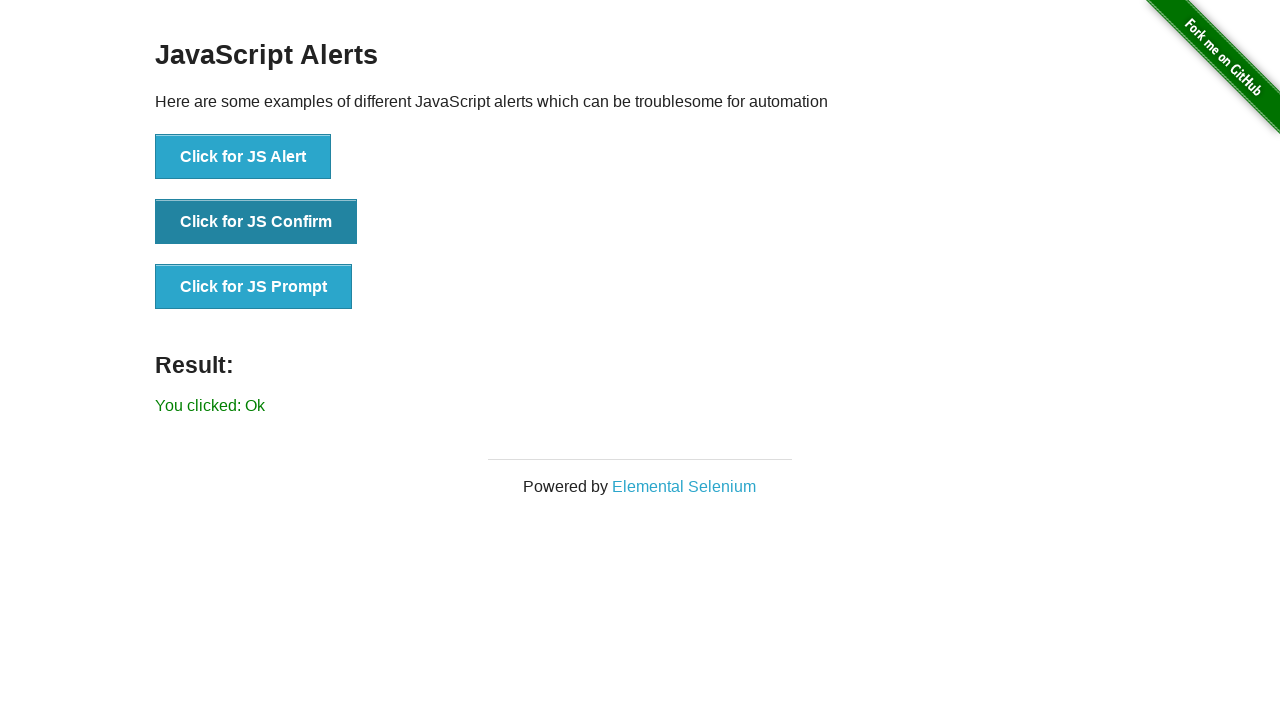